Navigates to TechPro Education website and waits for the page to load, demonstrating basic page navigation.

Starting URL: https://techproeducation.com

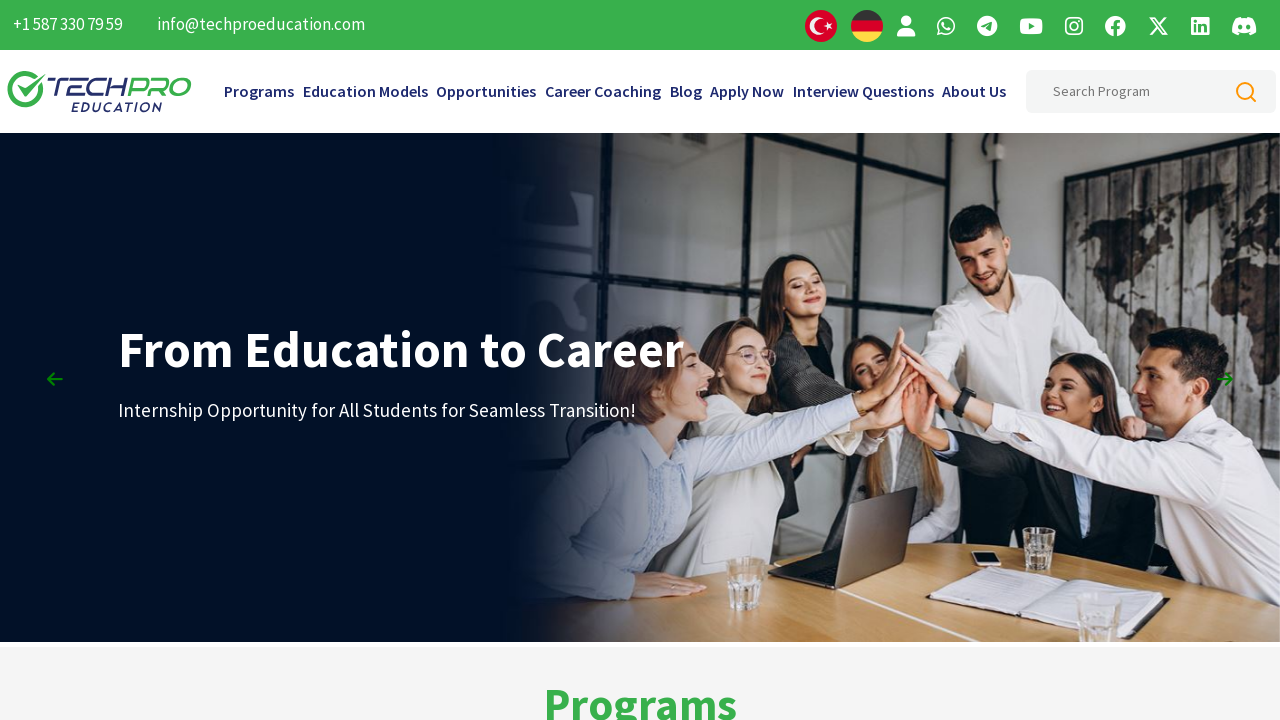

Navigated to TechPro Education website
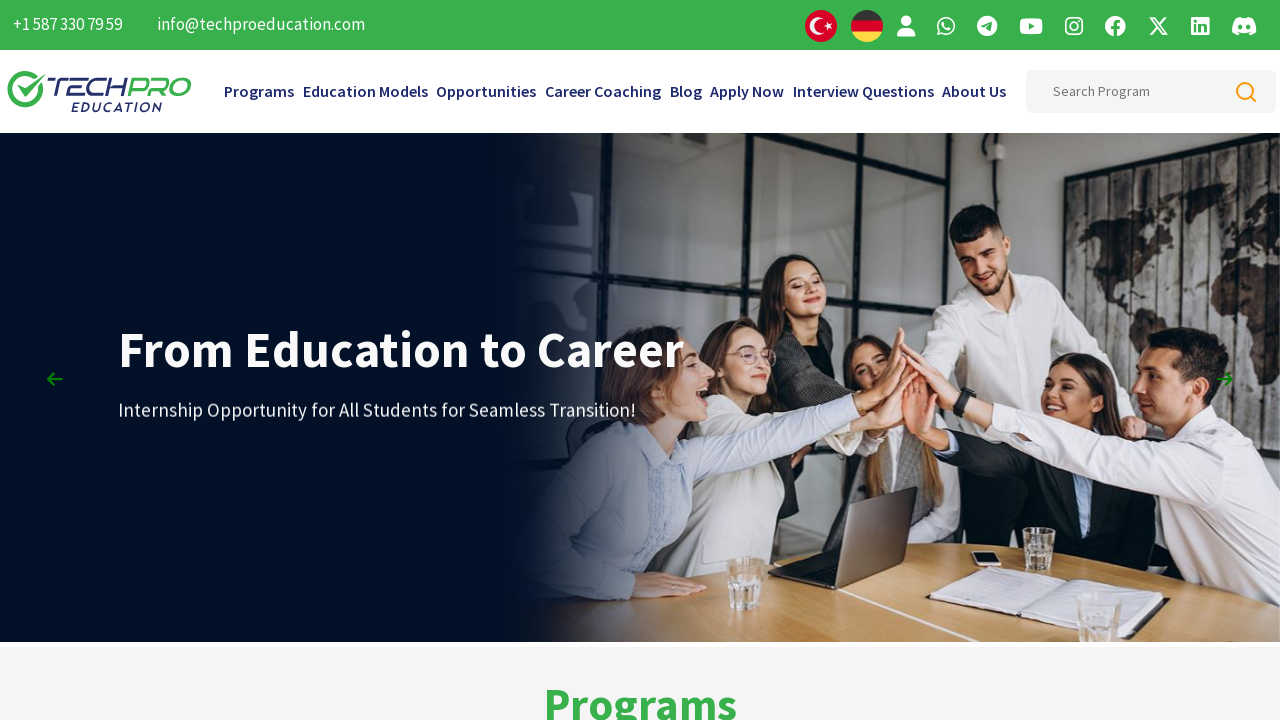

Page fully loaded - domcontentloaded event fired
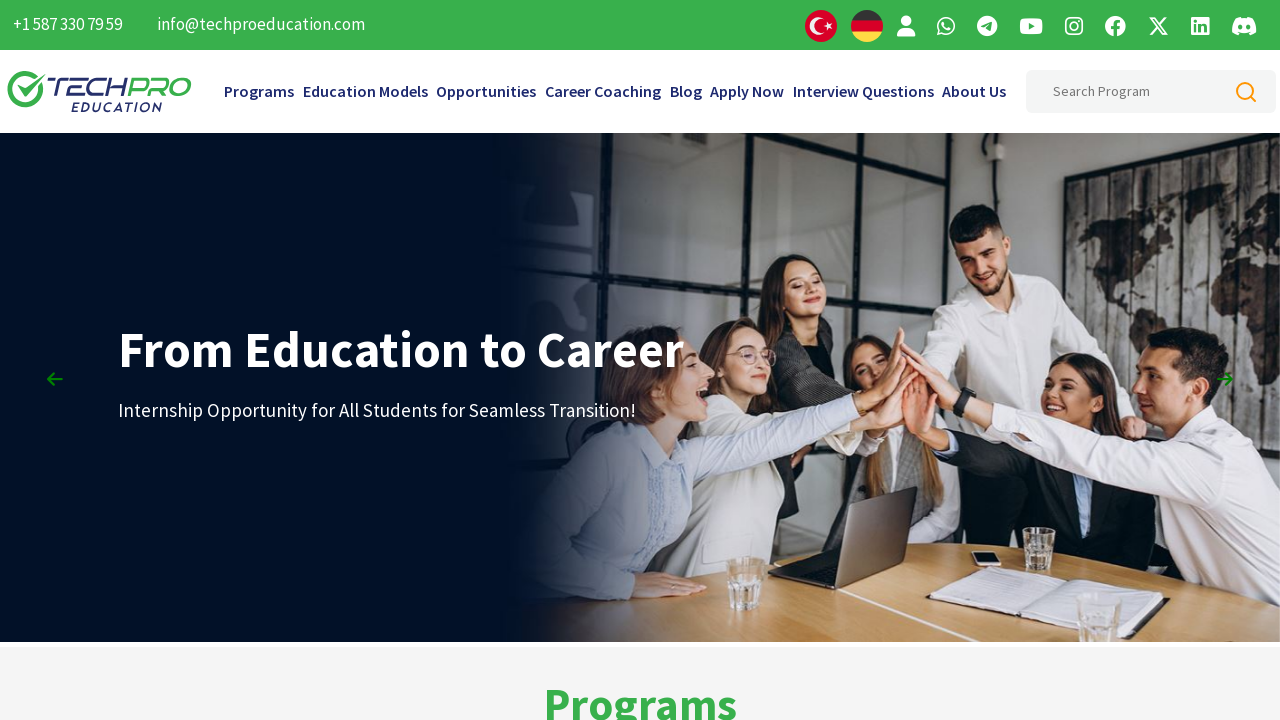

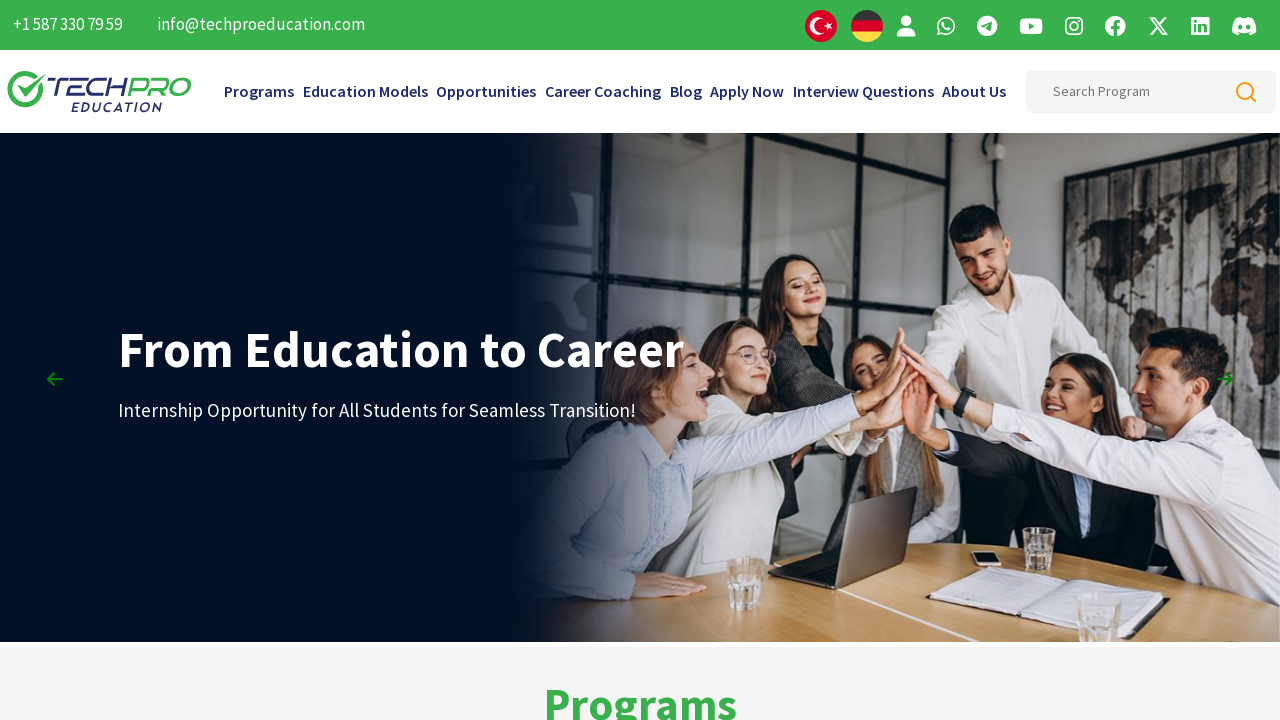